Tests login form validation for a locked out user, verifying the appropriate locked user error message

Starting URL: https://www.saucedemo.com/

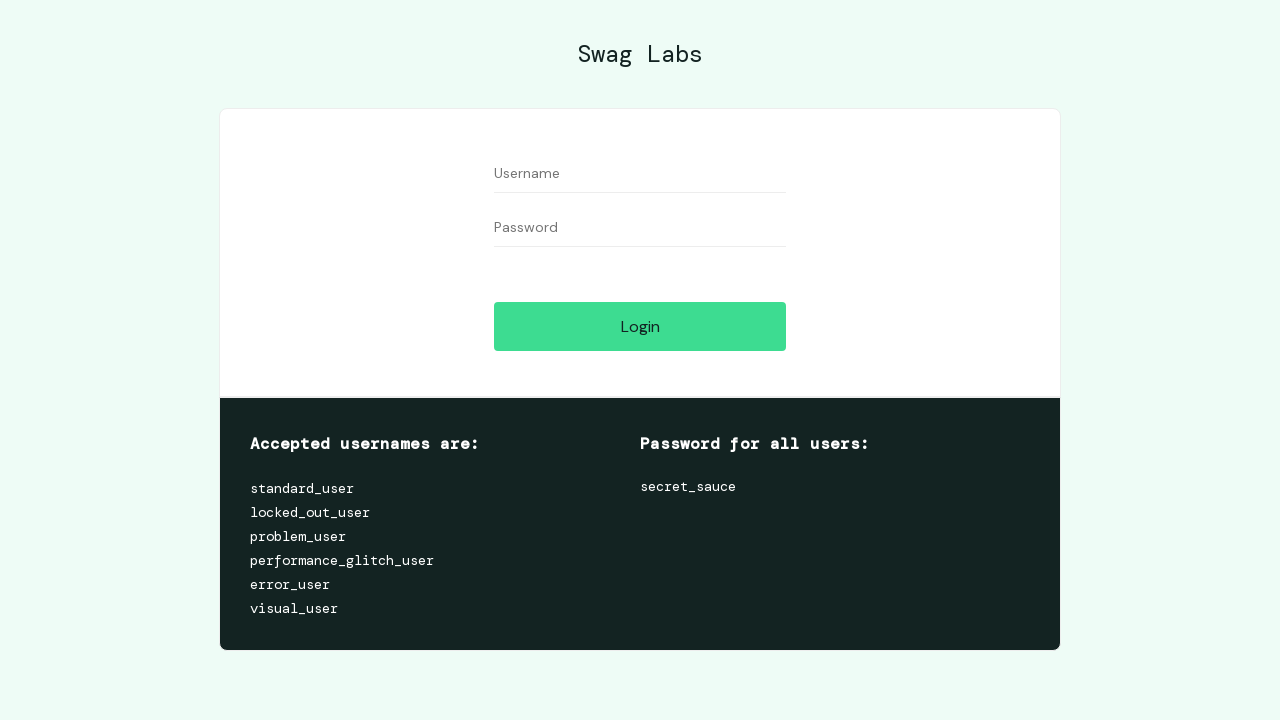

Filled username field with 'locked_out_user' on #user-name
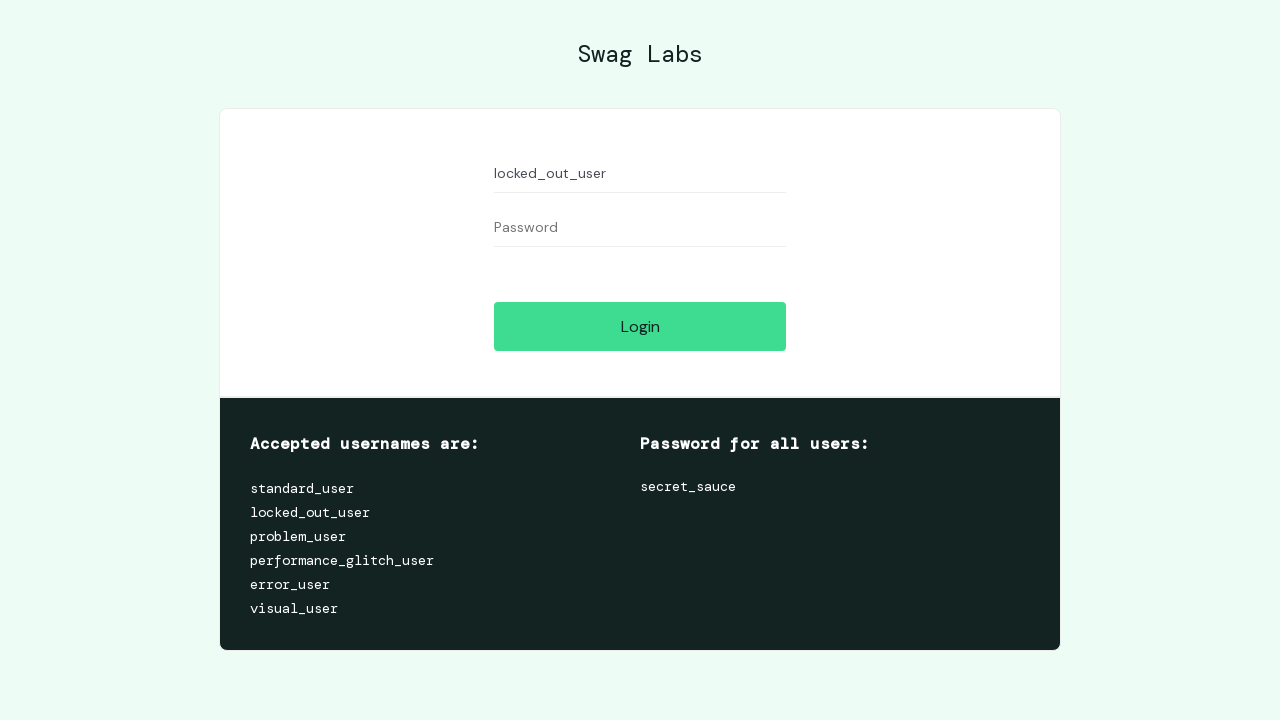

Filled password field with 'secret_sauce' on #password
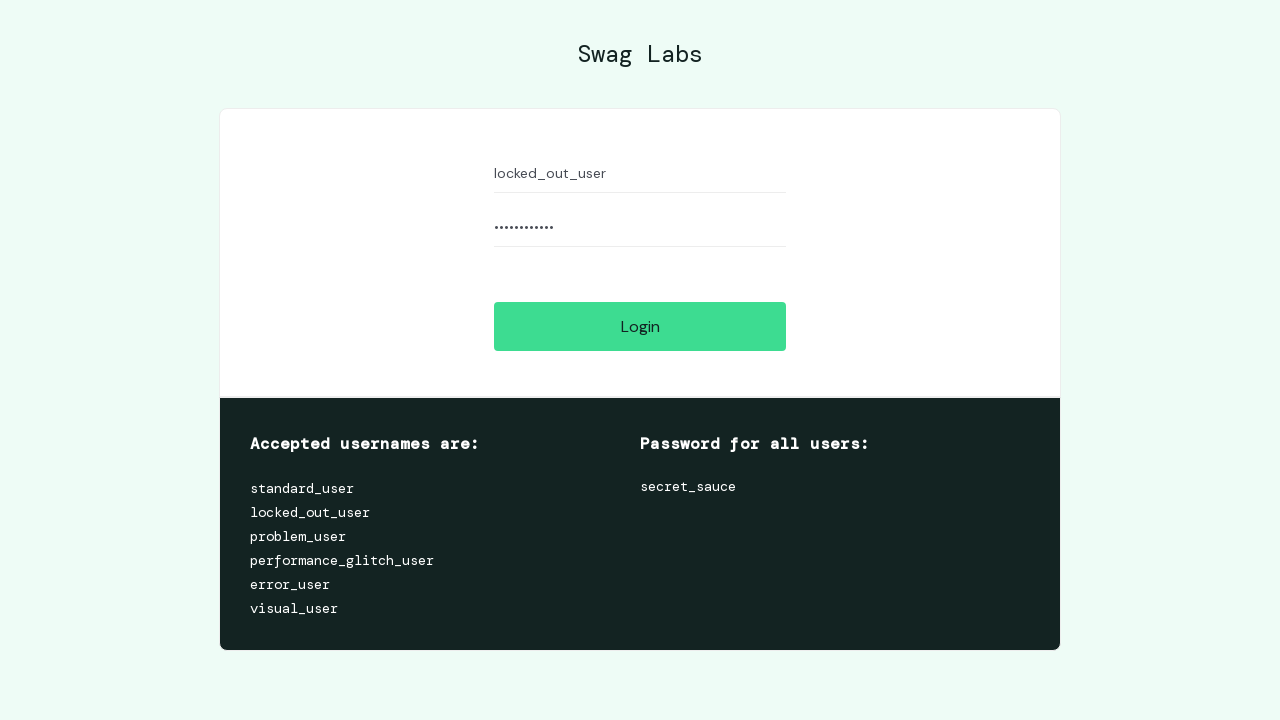

Clicked login button at (640, 326) on #login-button
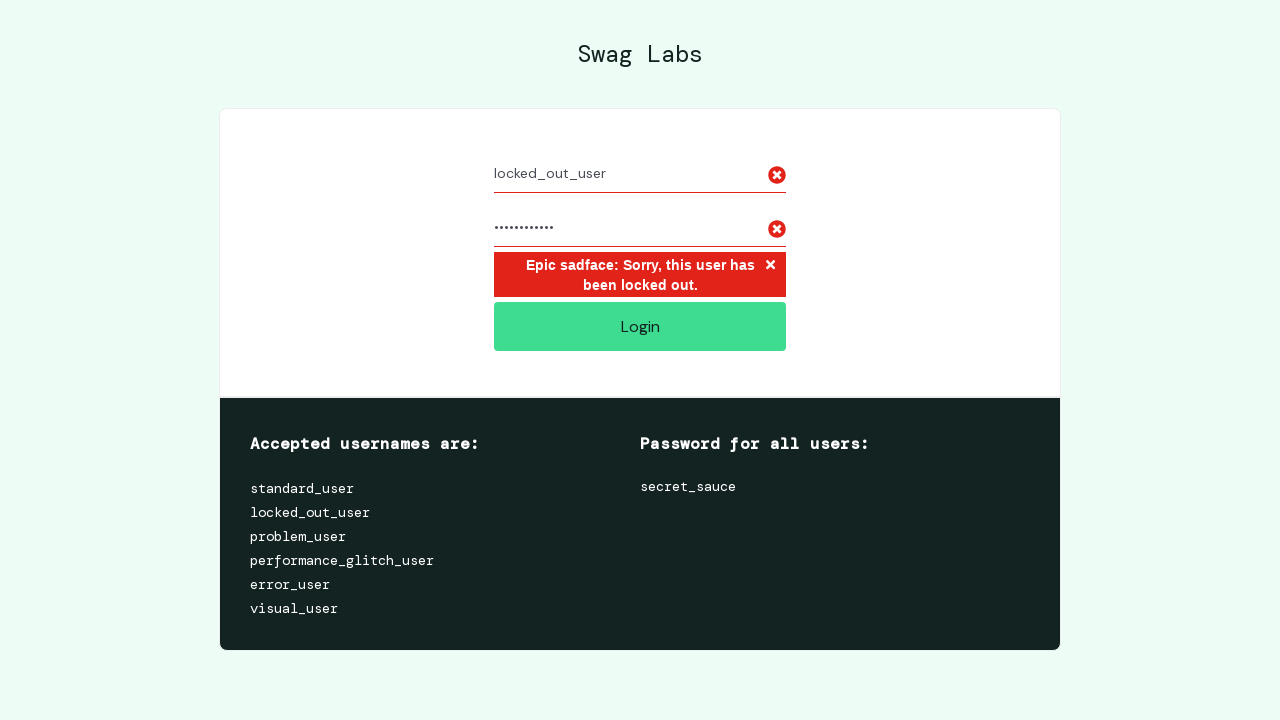

Locked user error message displayed
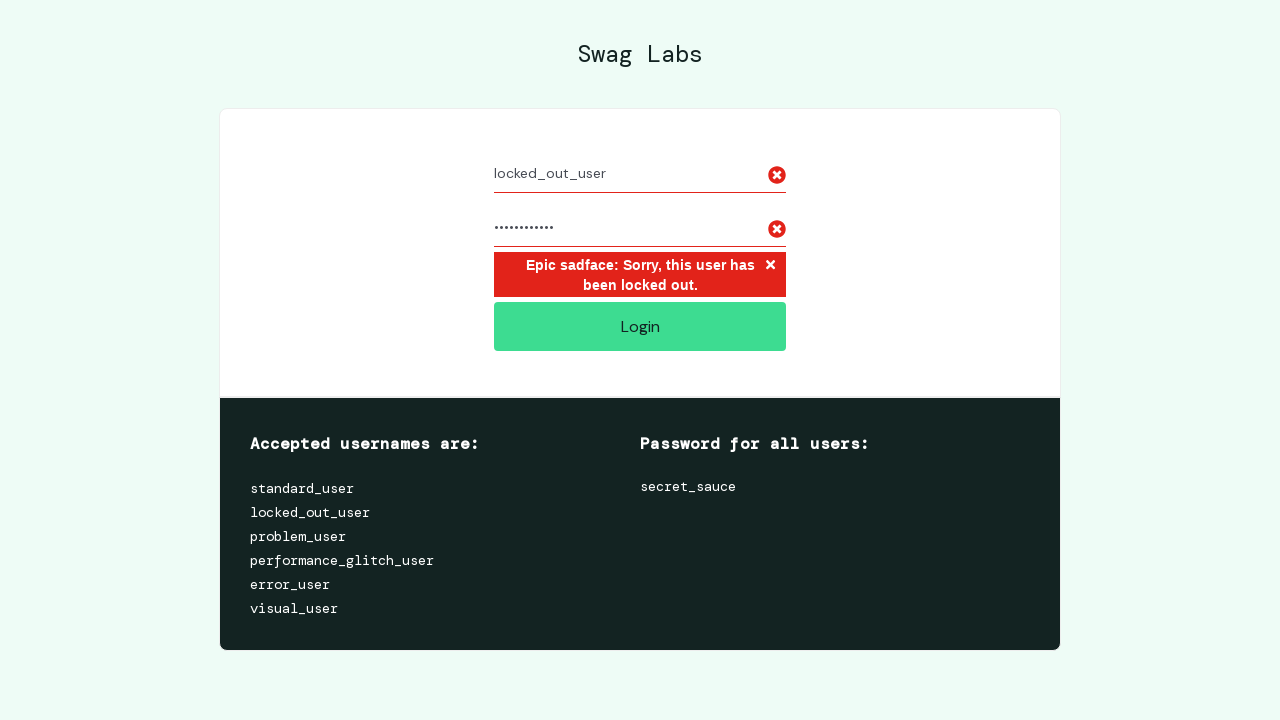

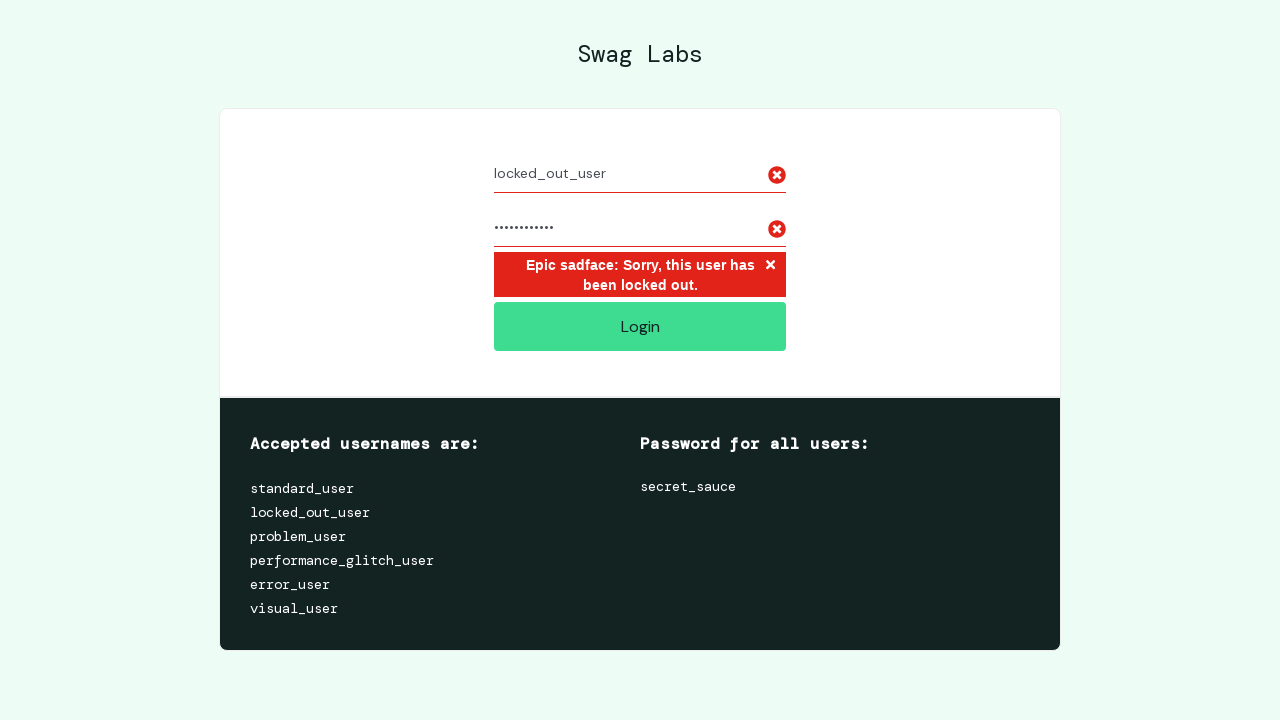